Tests JavaScript alert confirmation functionality by clicking a button to trigger a confirm dialog, accepting it, and verifying the result

Starting URL: https://training-support.net/webelements/alerts

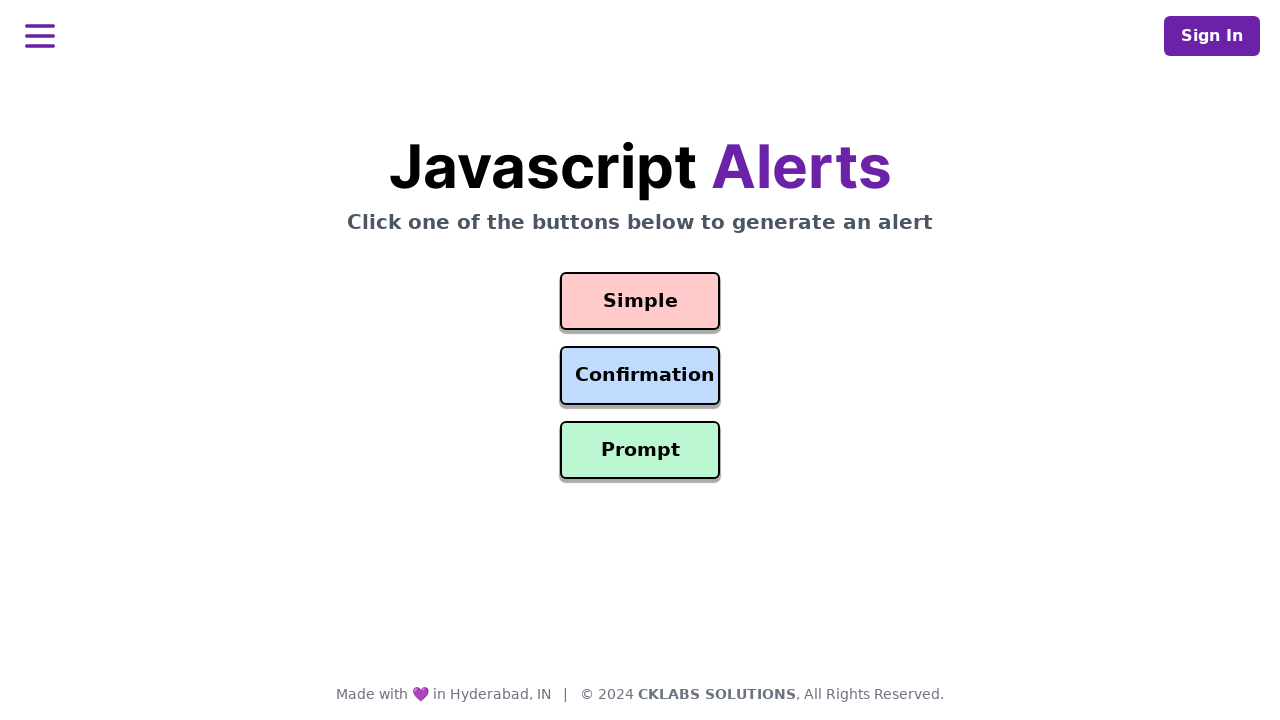

Clicked the confirmation button to trigger alert at (640, 376) on #confirmation
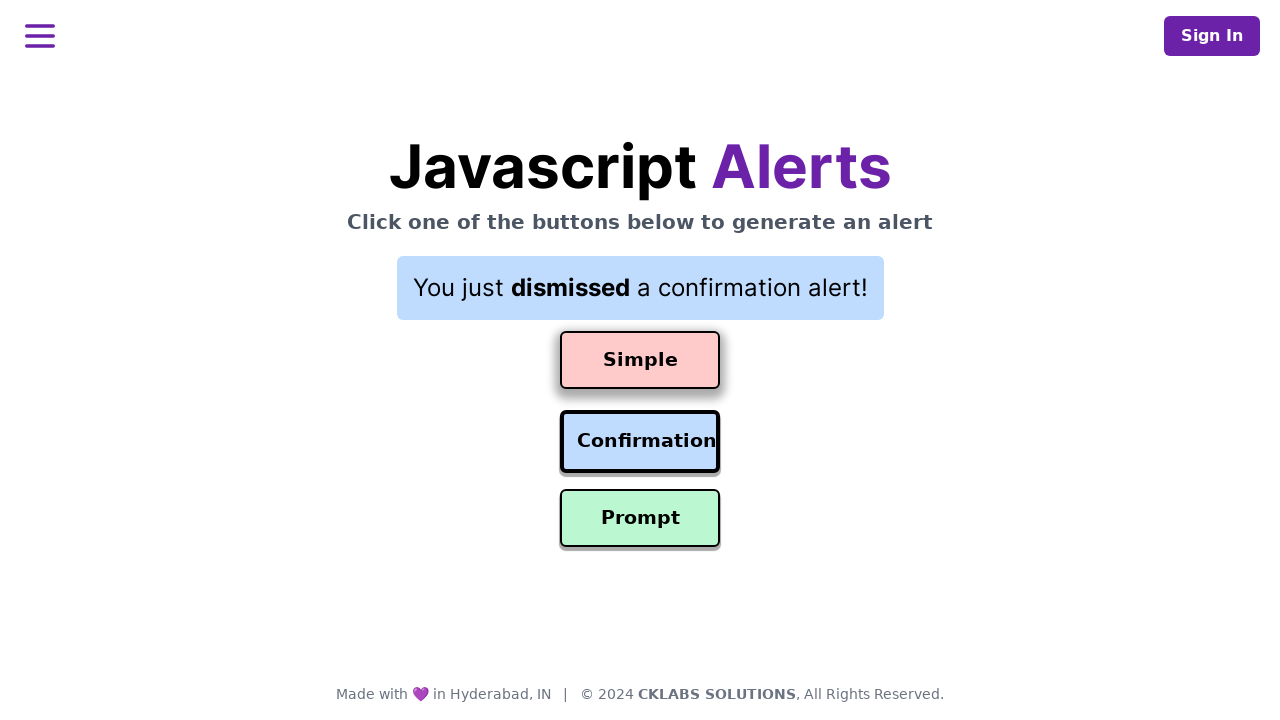

Set up dialog handler to accept confirm dialog
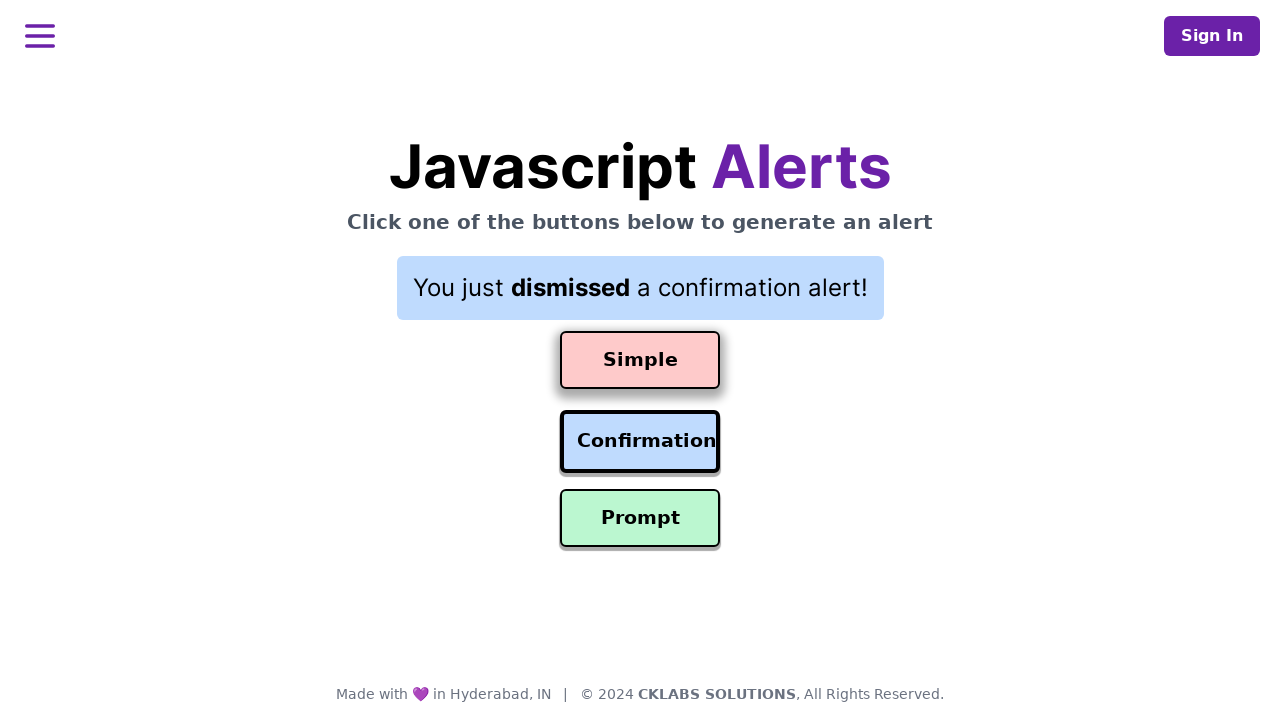

Waited for result to be displayed after accepting confirm dialog
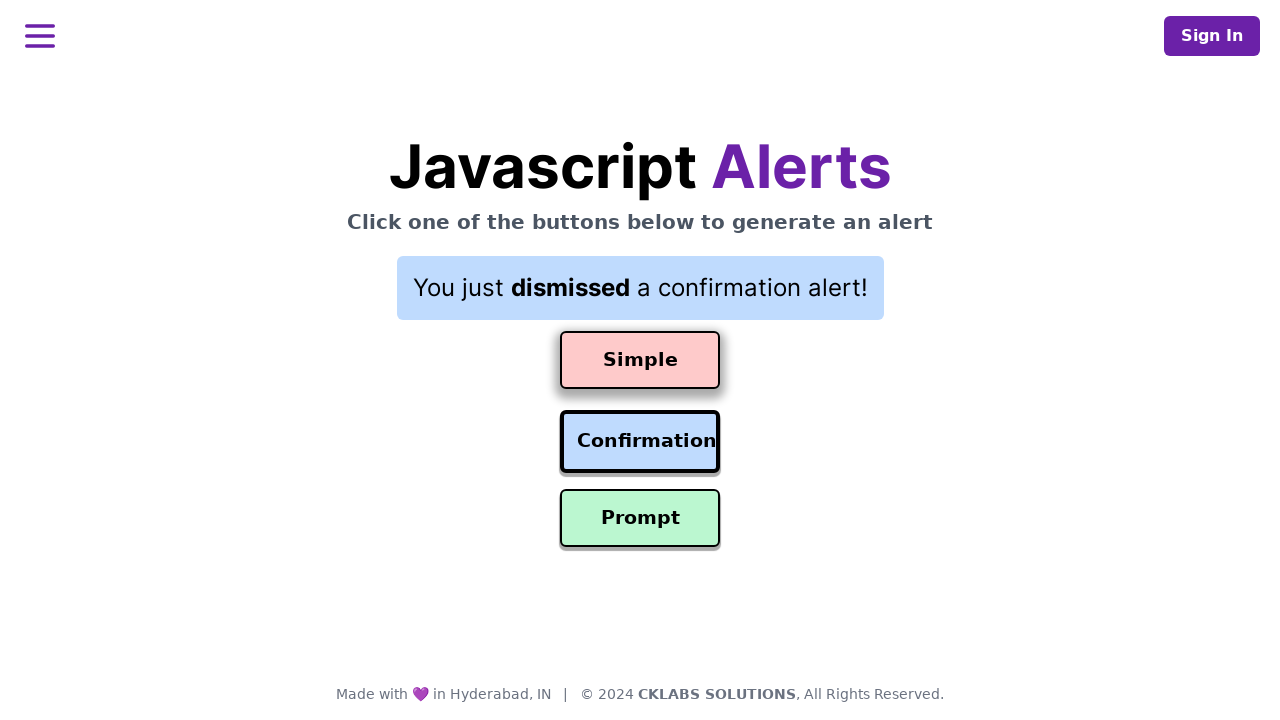

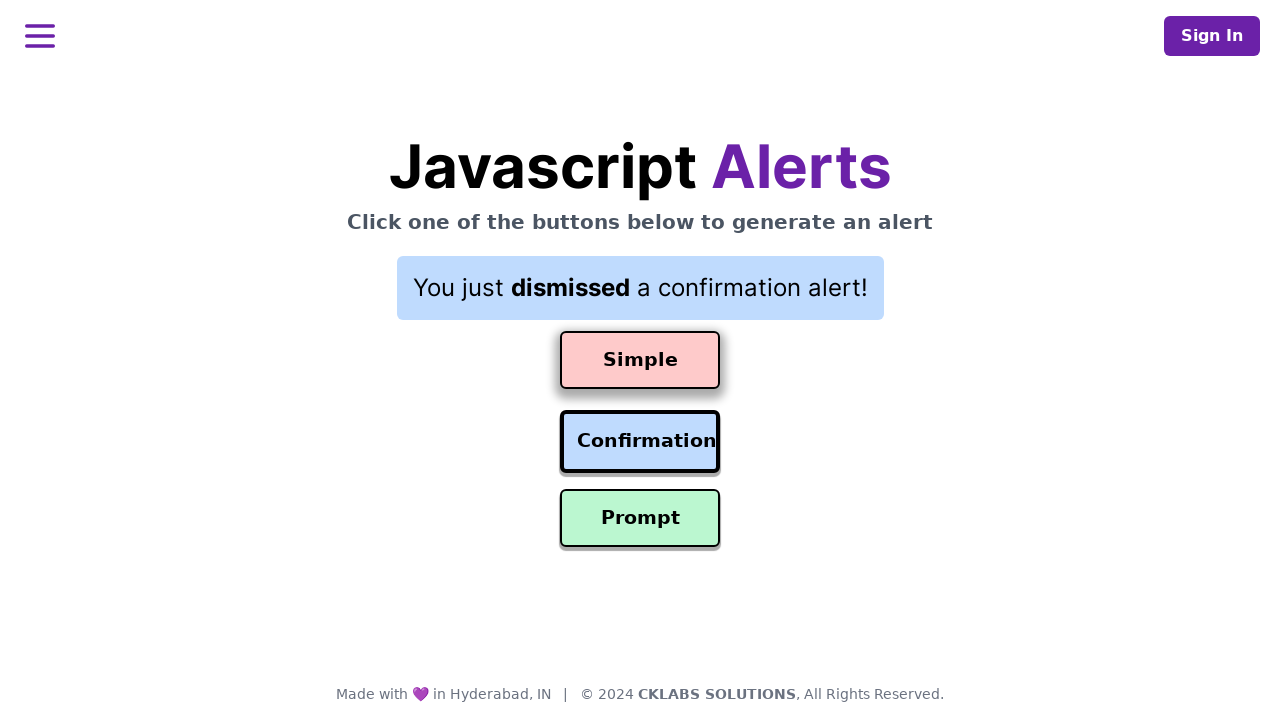